Tests product search functionality on GreenCart landing page, navigates to Top Deals page in a new window, searches for the same product, and validates the product names match between both pages.

Starting URL: https://rahulshettyacademy.com/seleniumPractise/#/

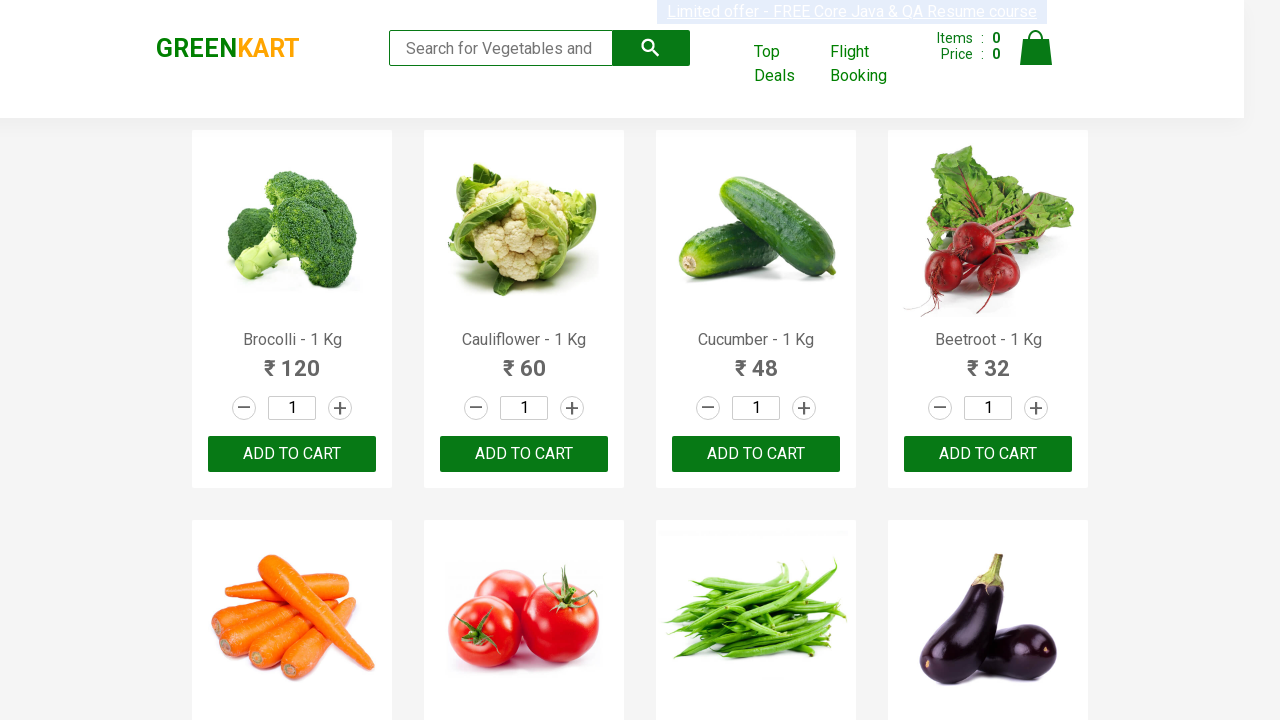

Filled search field with 'Tom' on landing page on input[type='search']
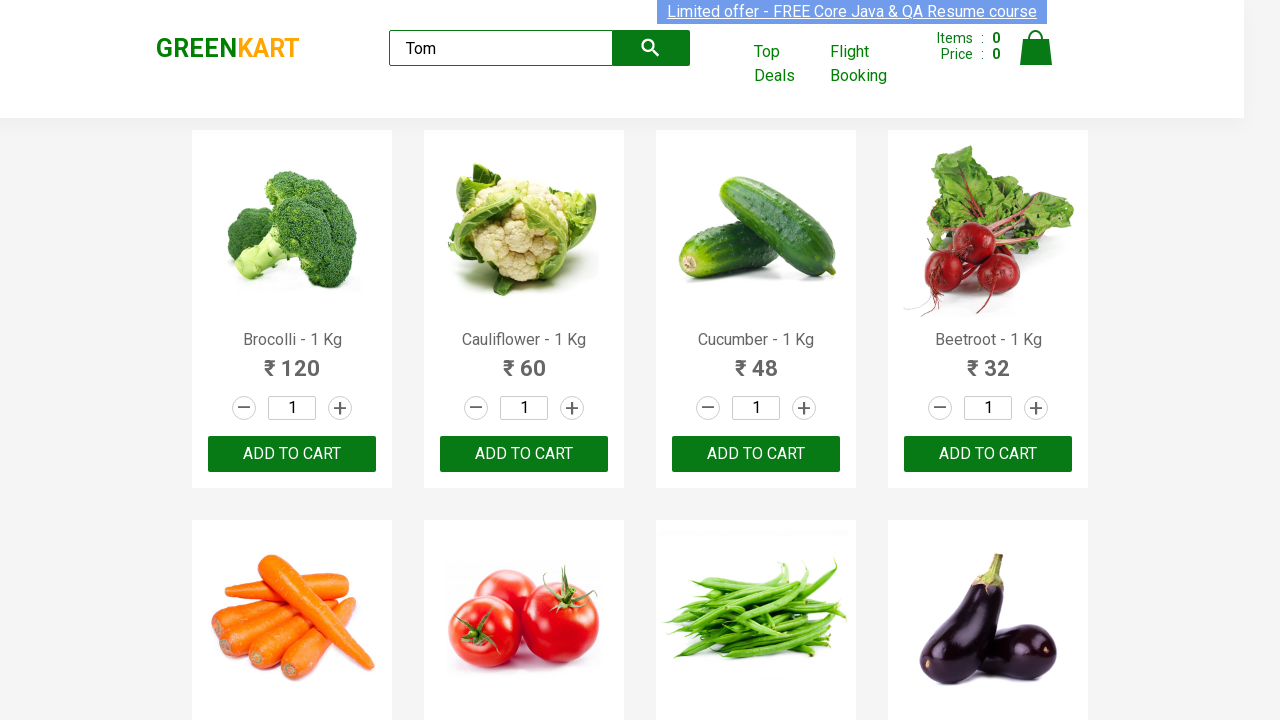

Waited 2 seconds for search results to load
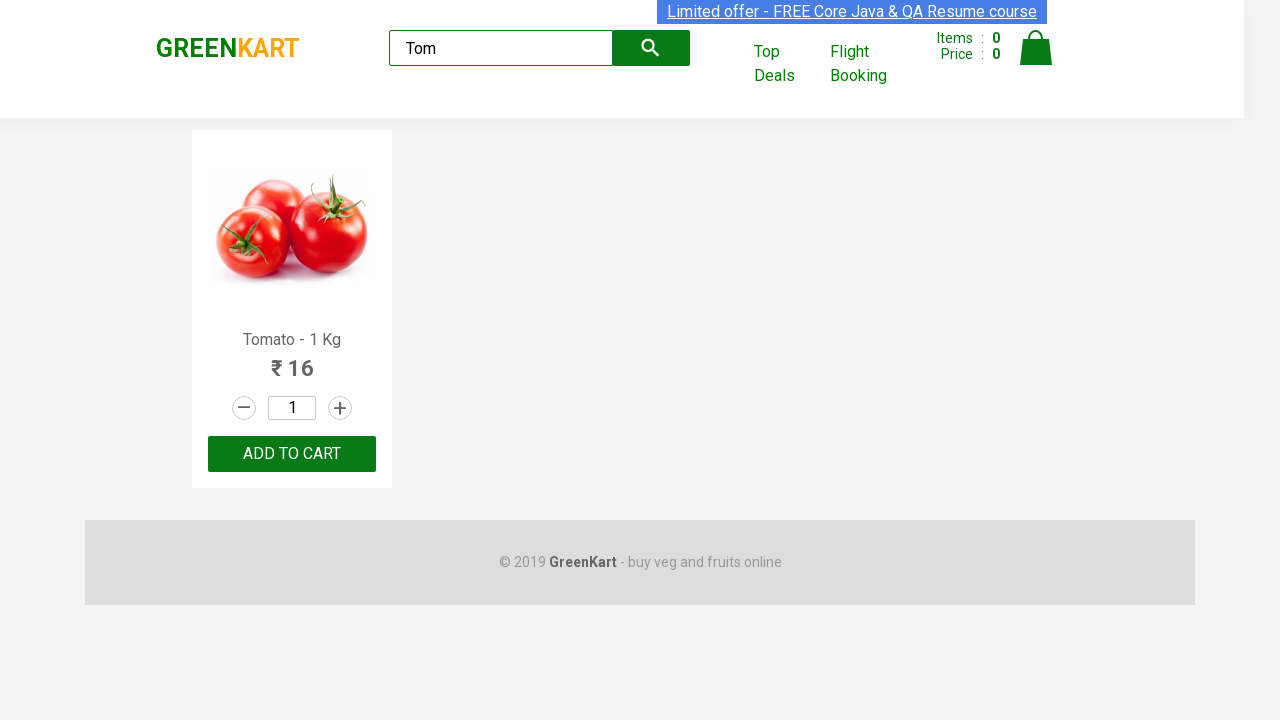

Located first product element on landing page
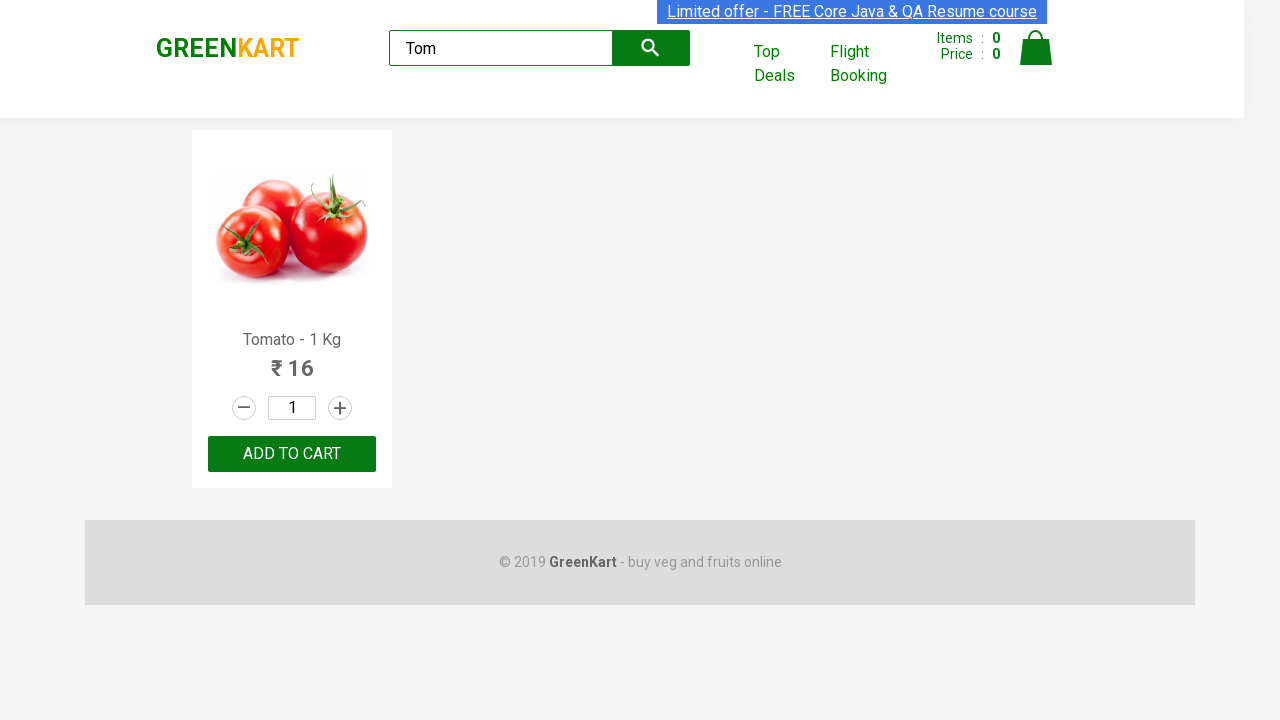

Extracted product name from landing page: 'Tomato'
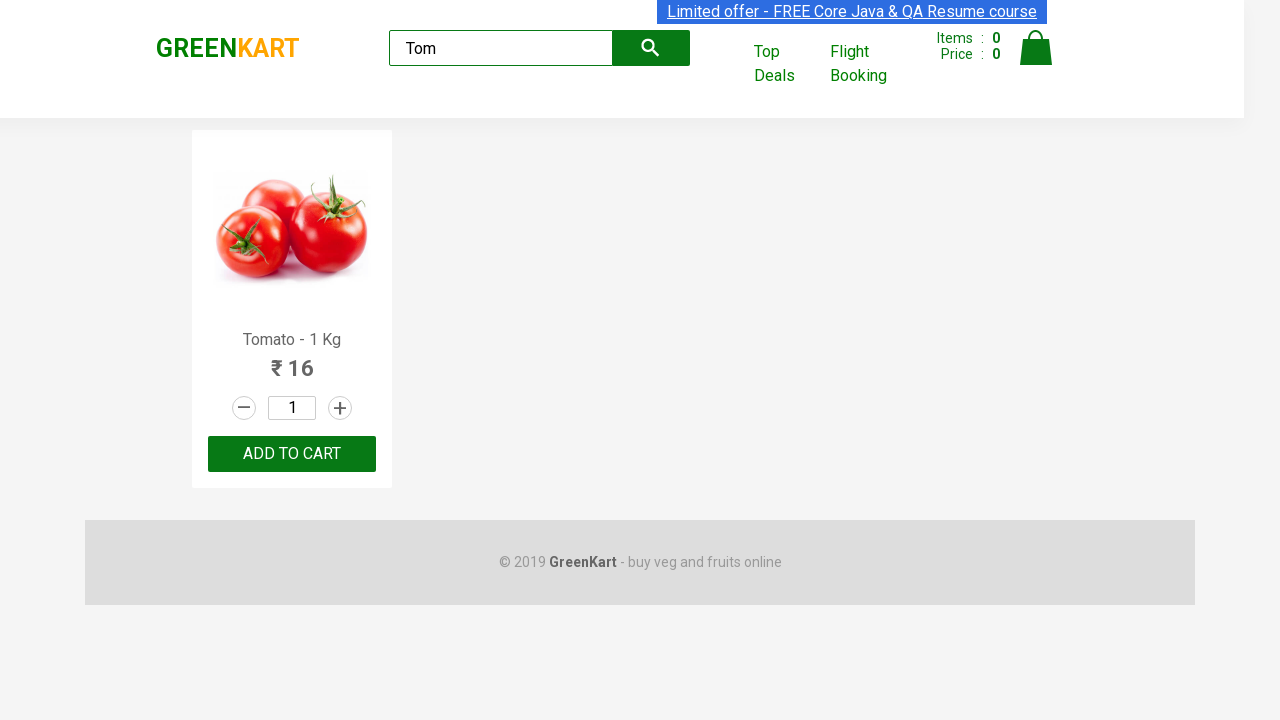

Clicked 'Top Deals' link to open new window at (787, 64) on text=Top Deals
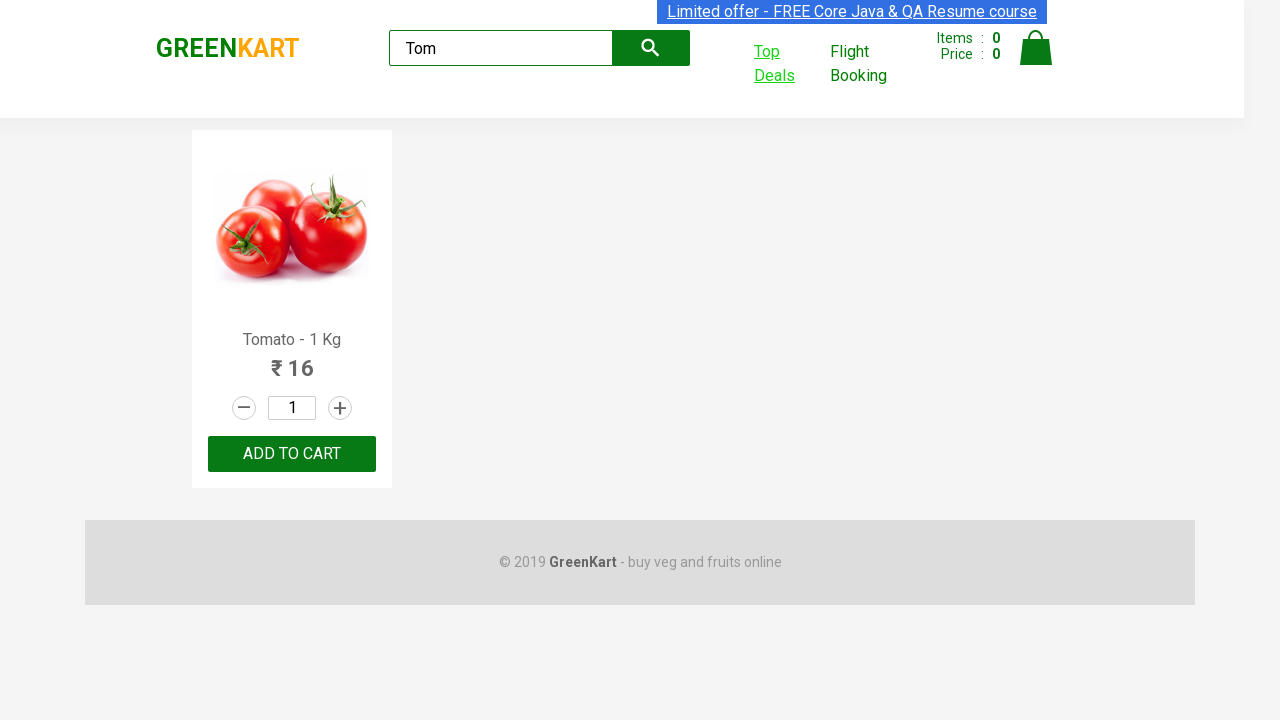

Switched to new Top Deals window
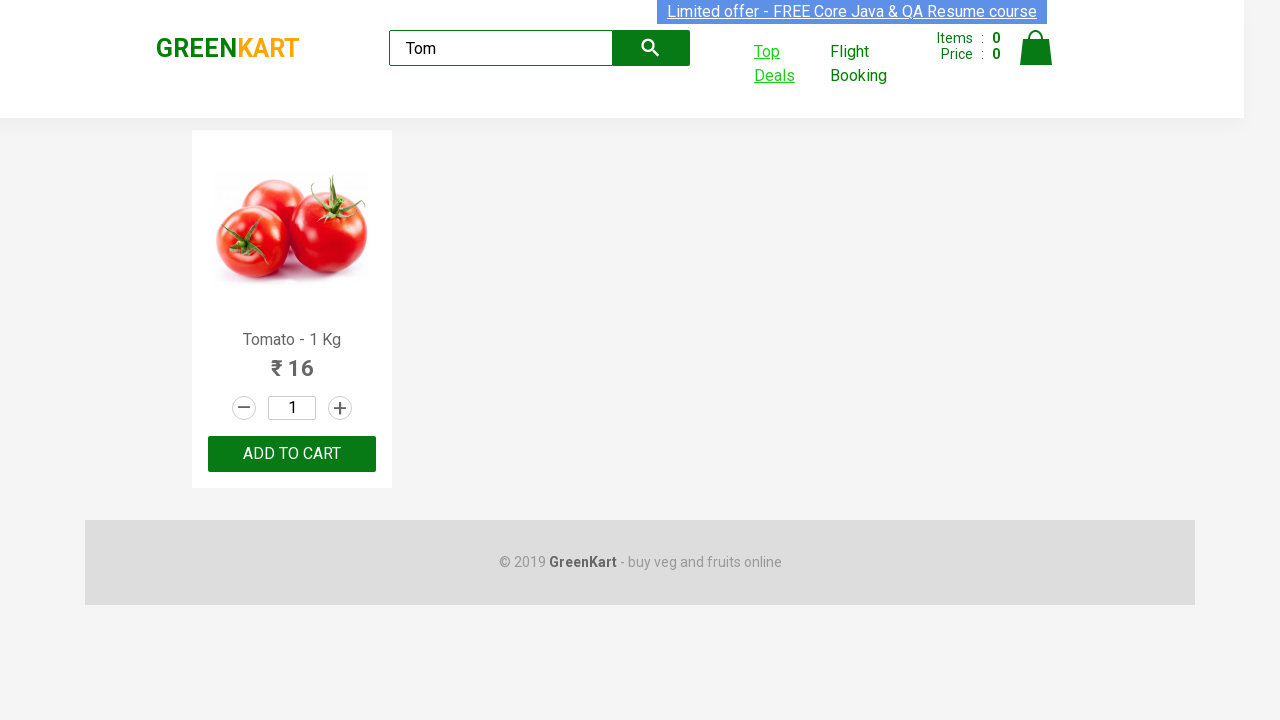

Waited for Top Deals page to fully load
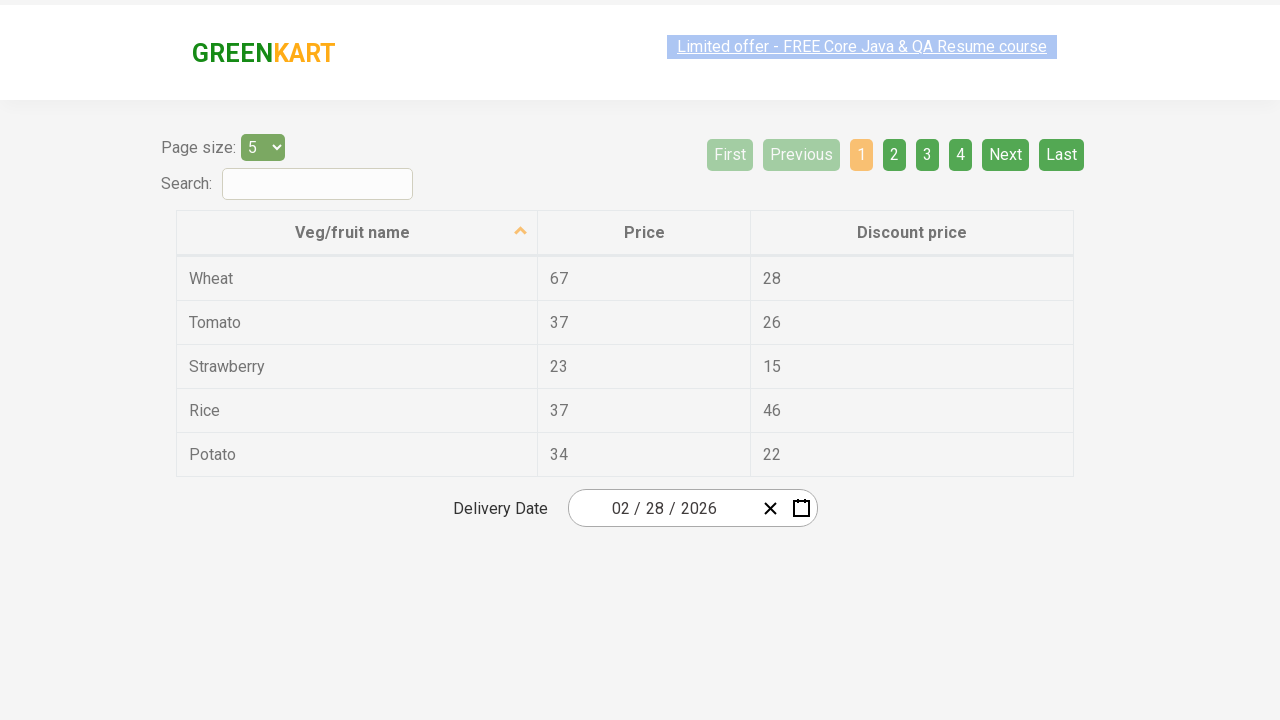

Filled search field with 'Tom' on Top Deals page on input[type='search']
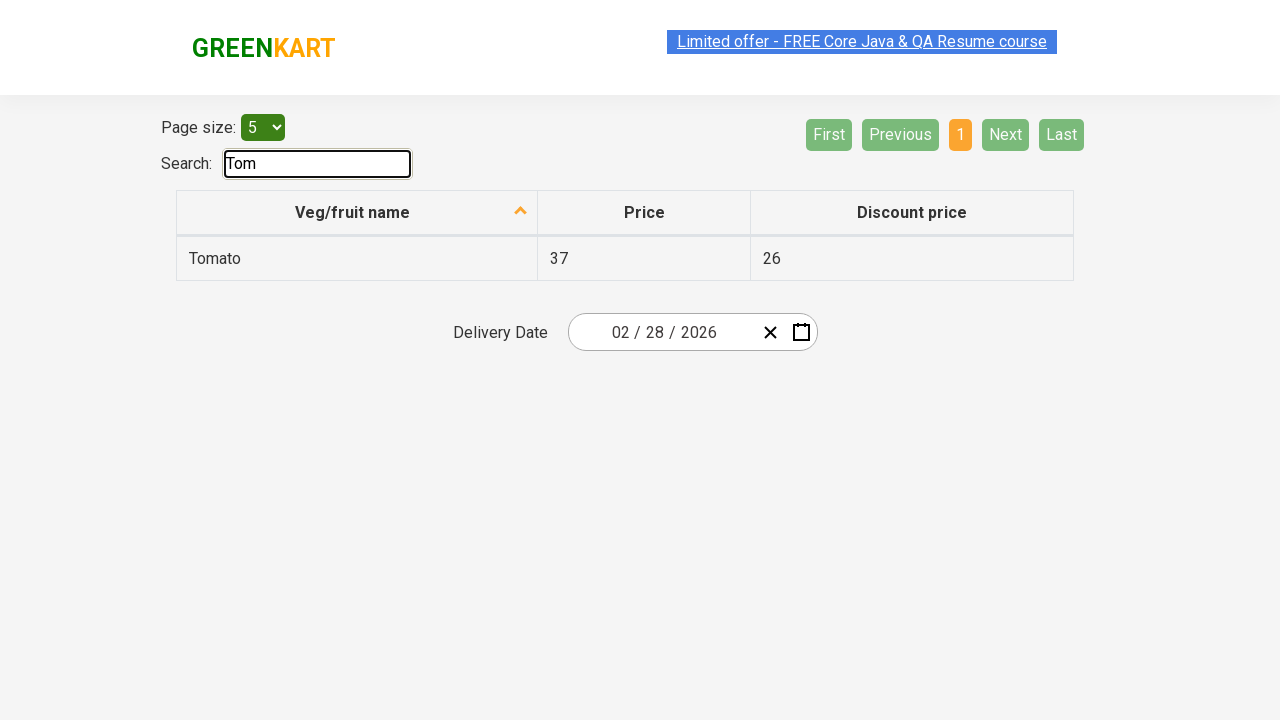

Waited 2 seconds for search results to load on Top Deals page
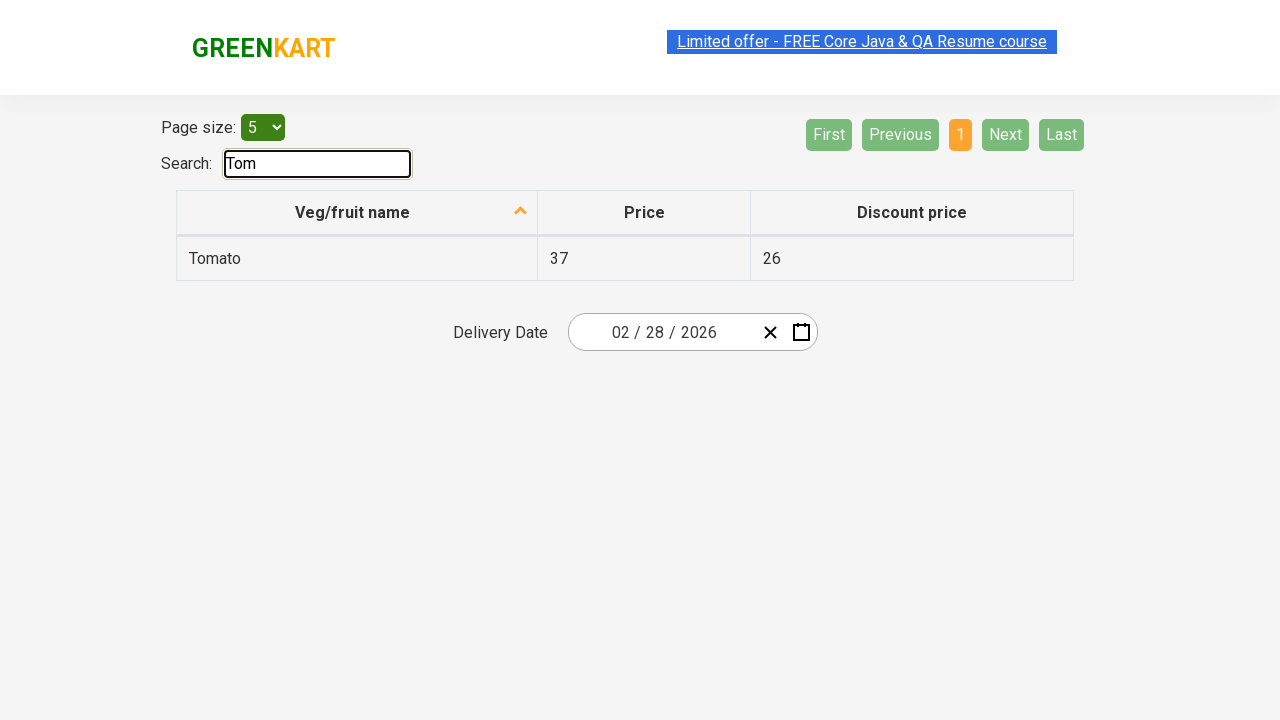

Extracted product name from Top Deals page: 'Tomato'
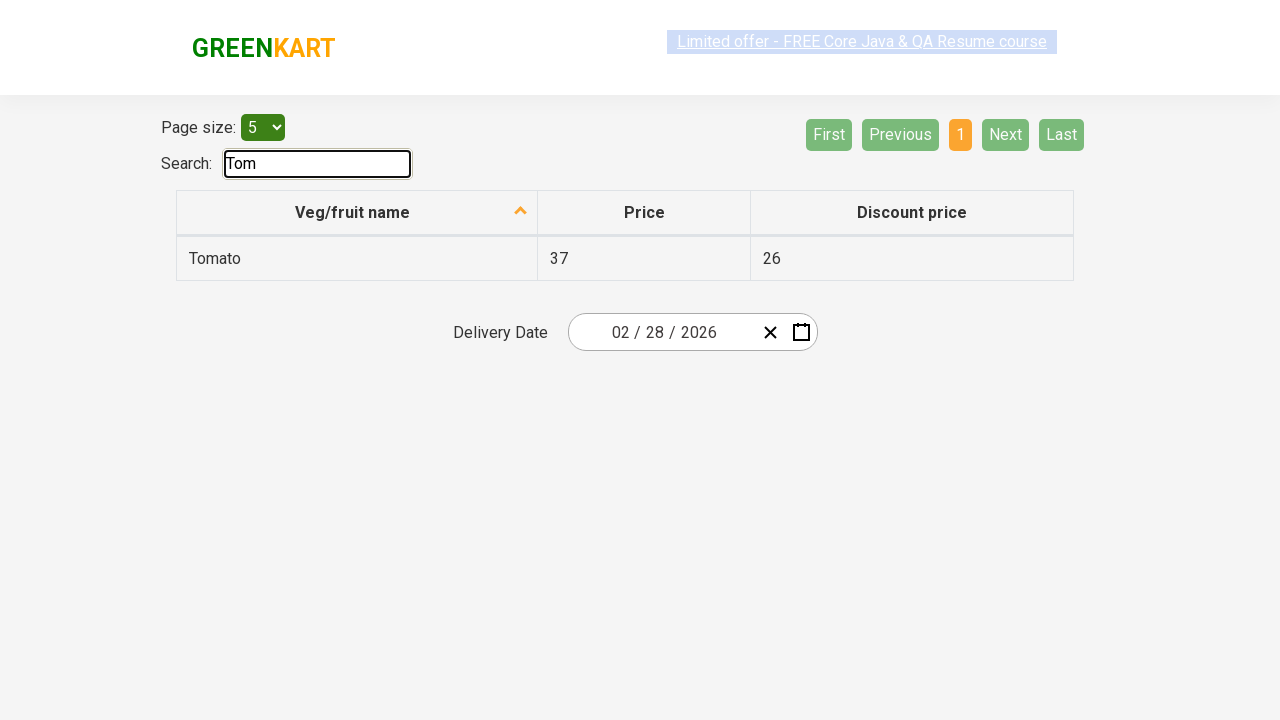

Validated product names match between pages: 'Tomato' == 'Tomato'
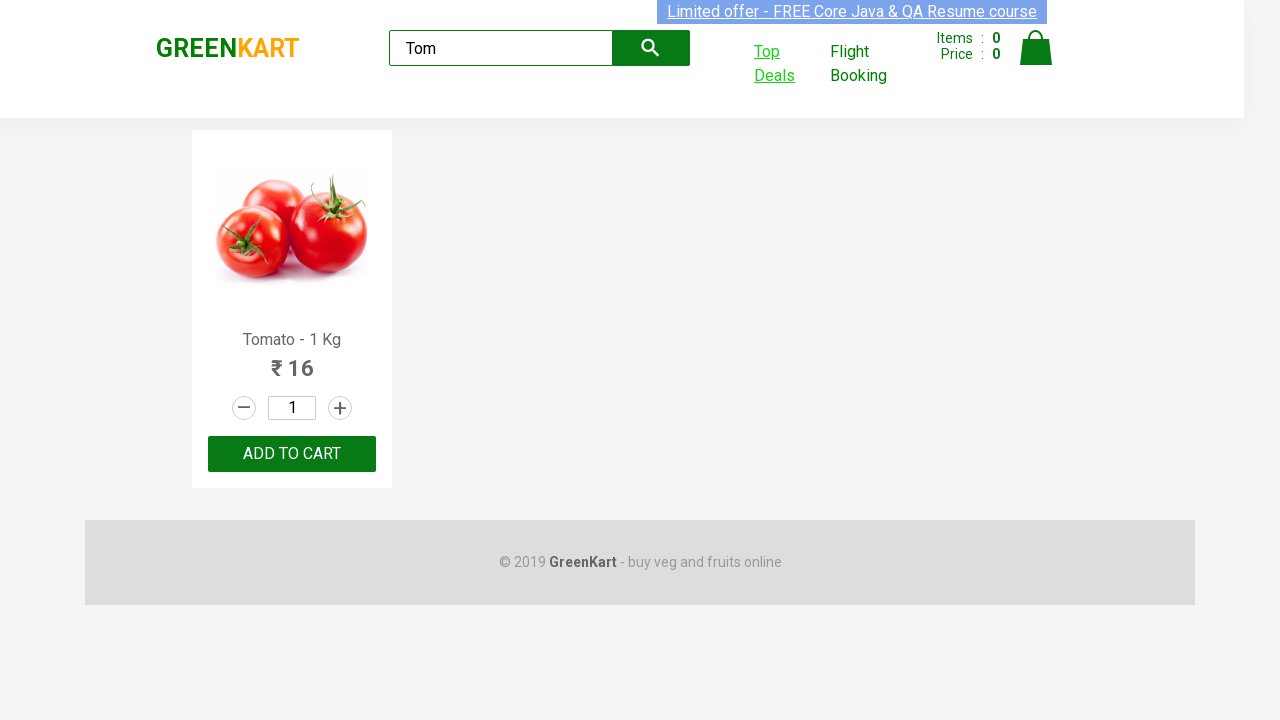

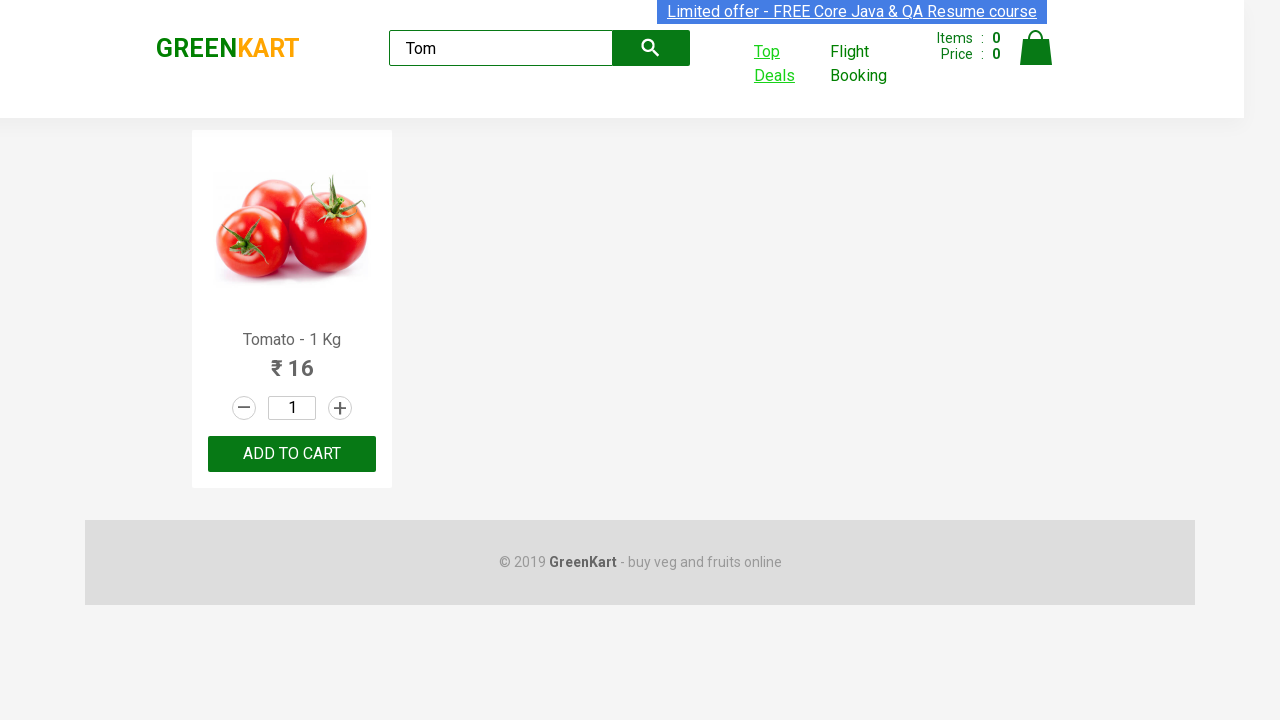